Tests successful user registration by filling all signup form fields and verifying the account verification message appears

Starting URL: https://vue-demo.daniel-avellaneda.com

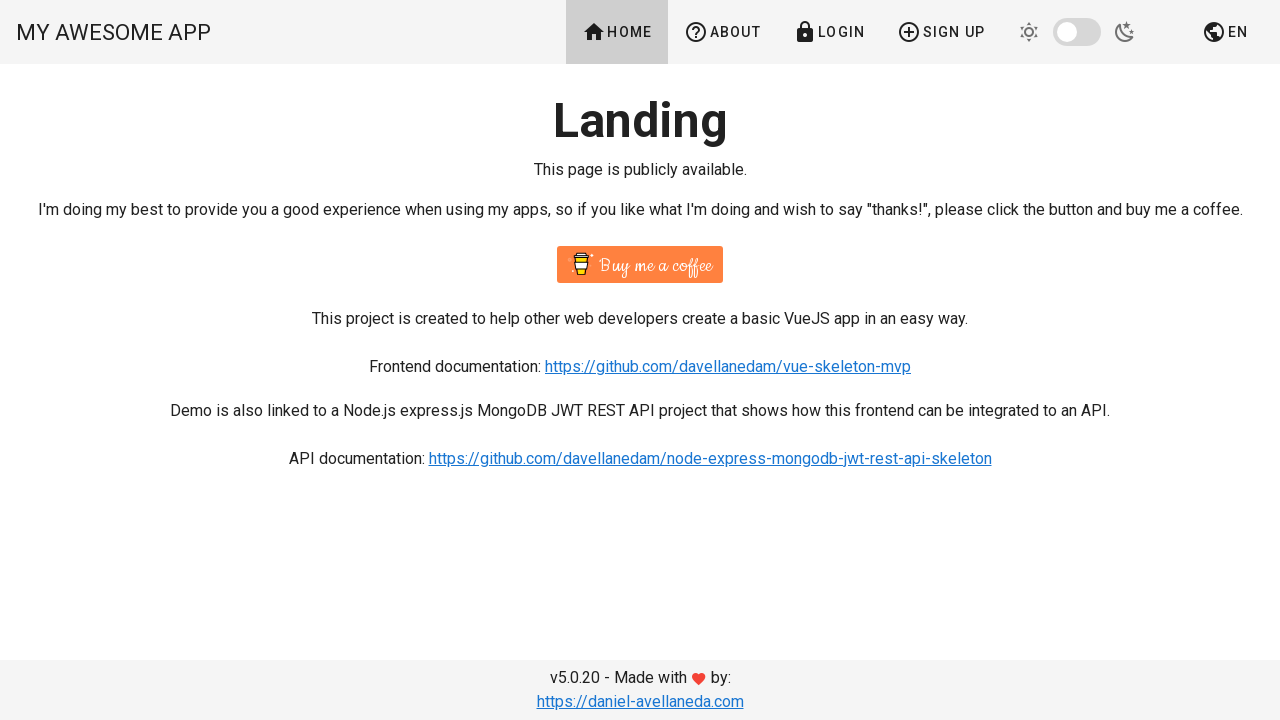

Clicked Sign Up button to navigate to signup page at (941, 32) on text=Sign Up
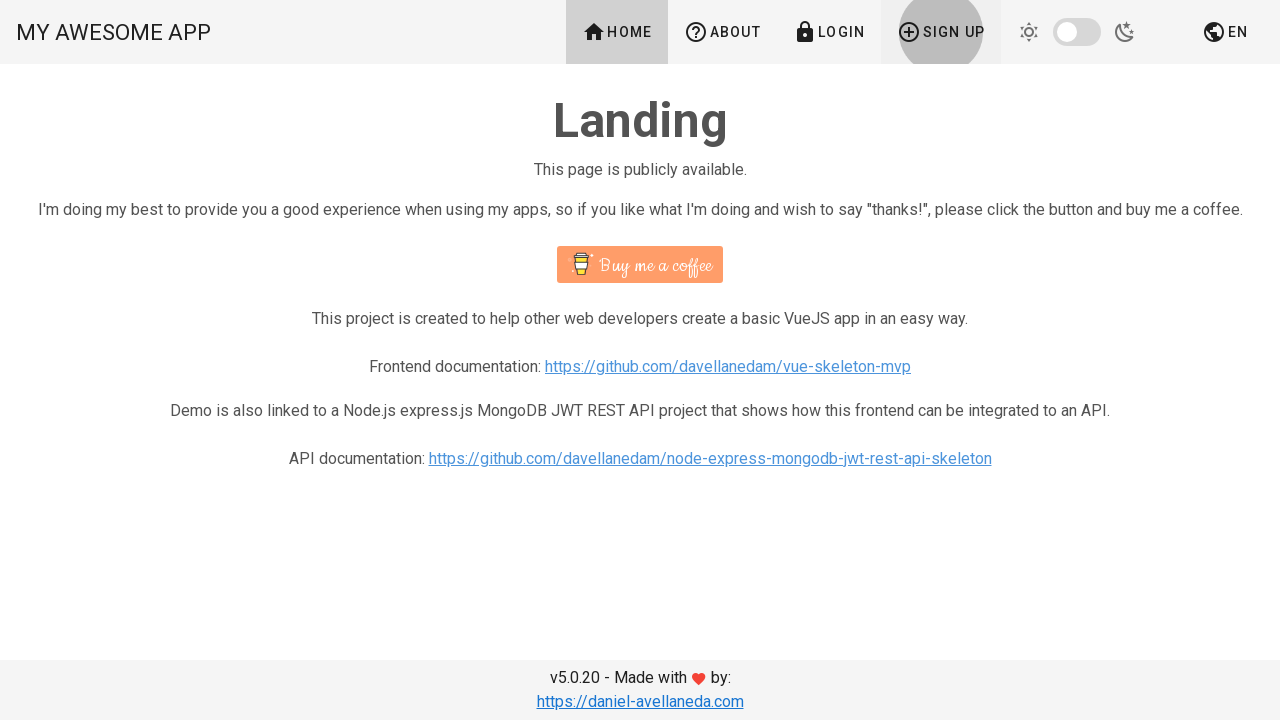

Signup form loaded with name field visible
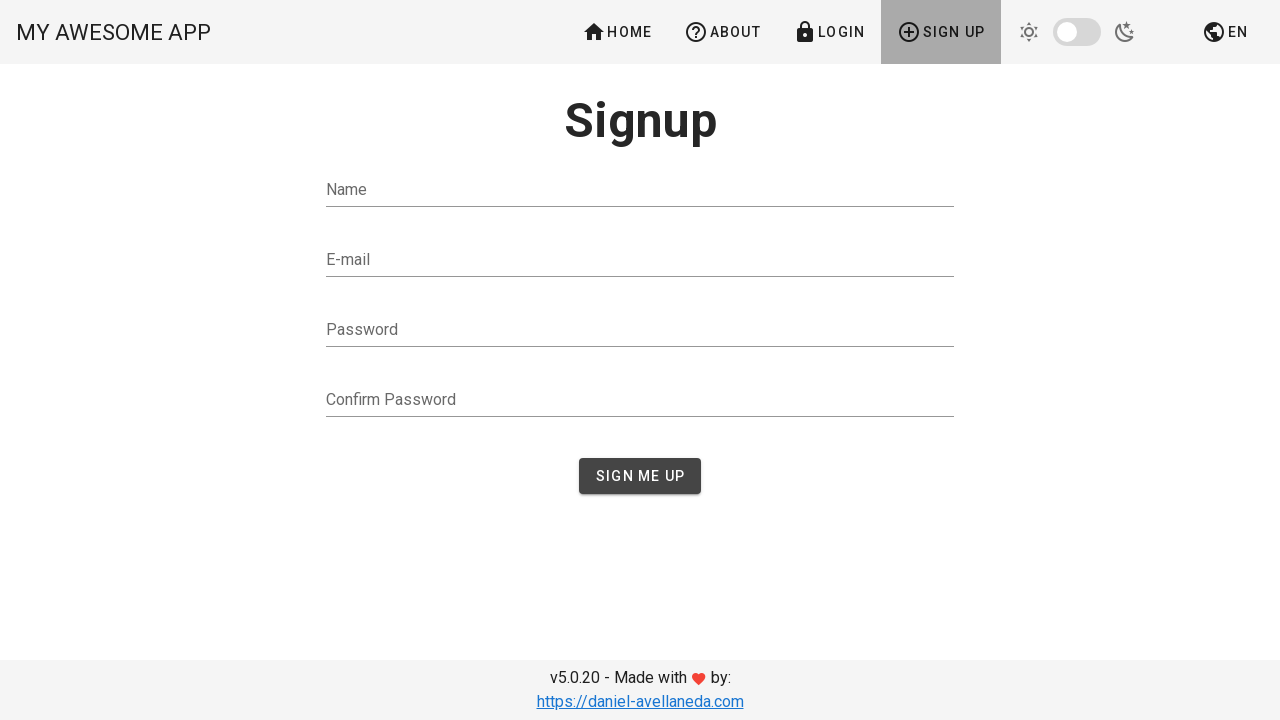

Filled name field with 'Sarah Martinez' on #name
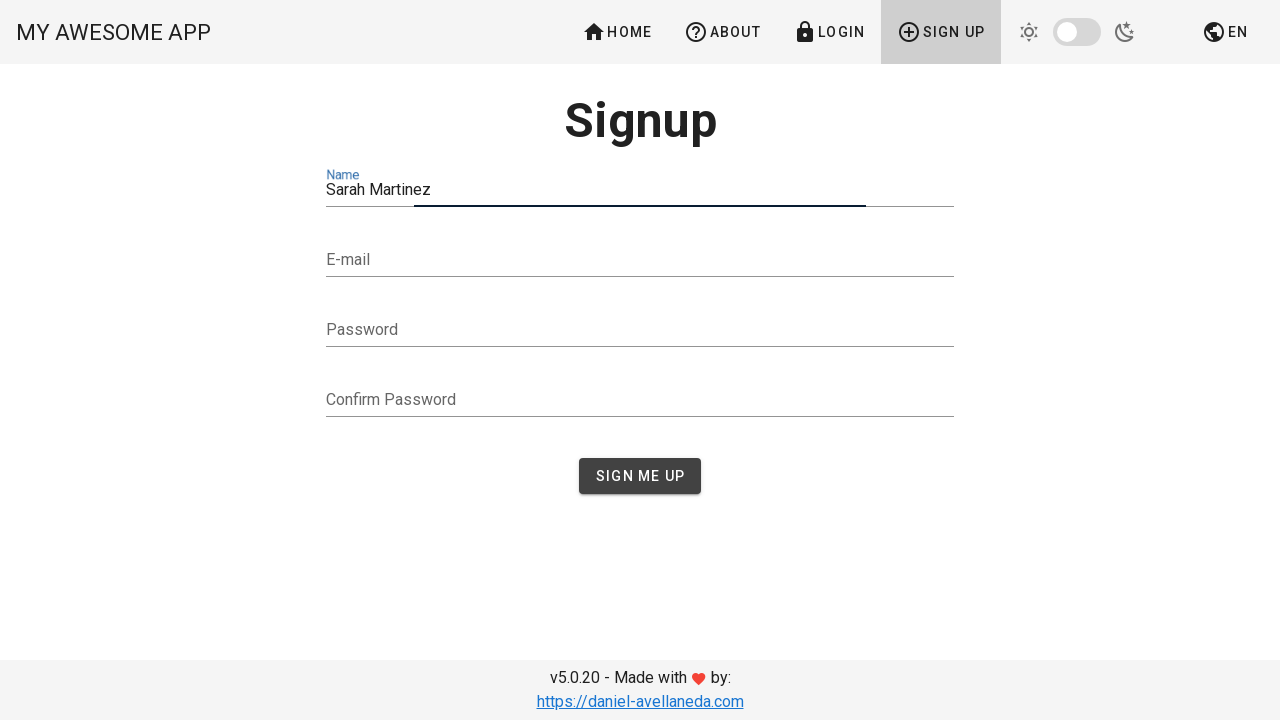

Filled email field with 'sarah.martinez7492@itbootcamp.rs' on #email
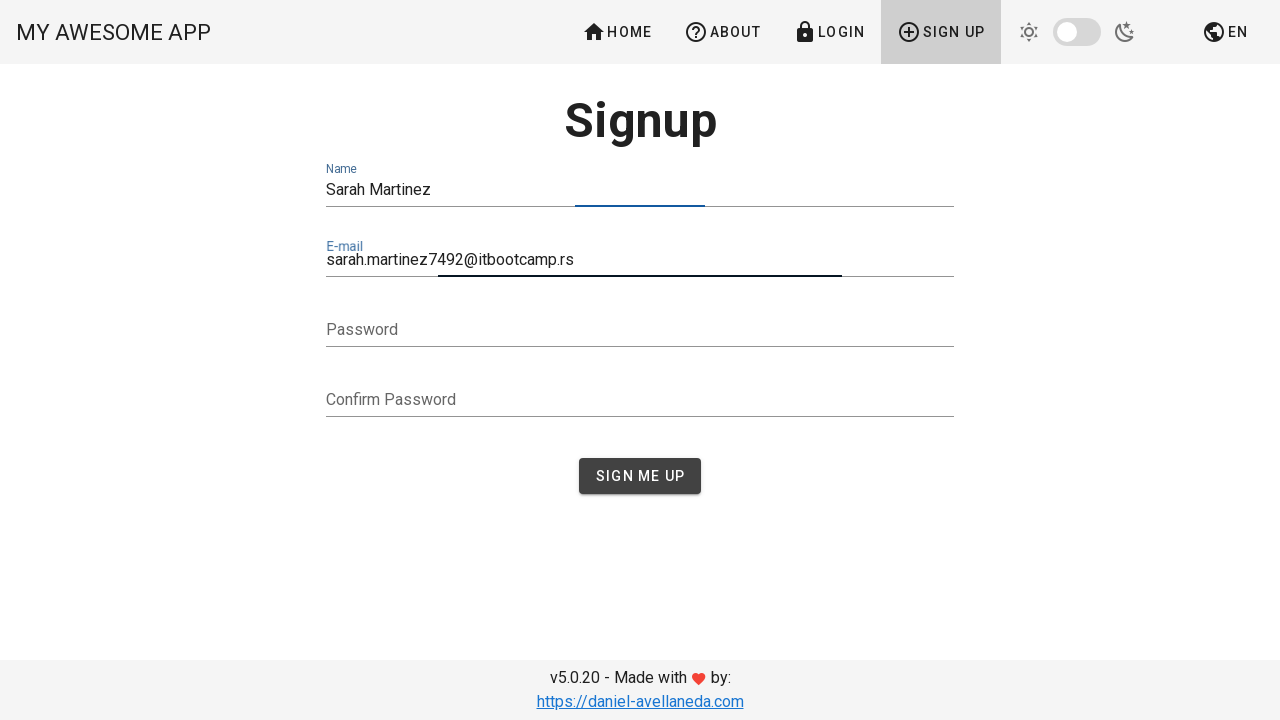

Filled password field with 'SecurePass7492' on #password
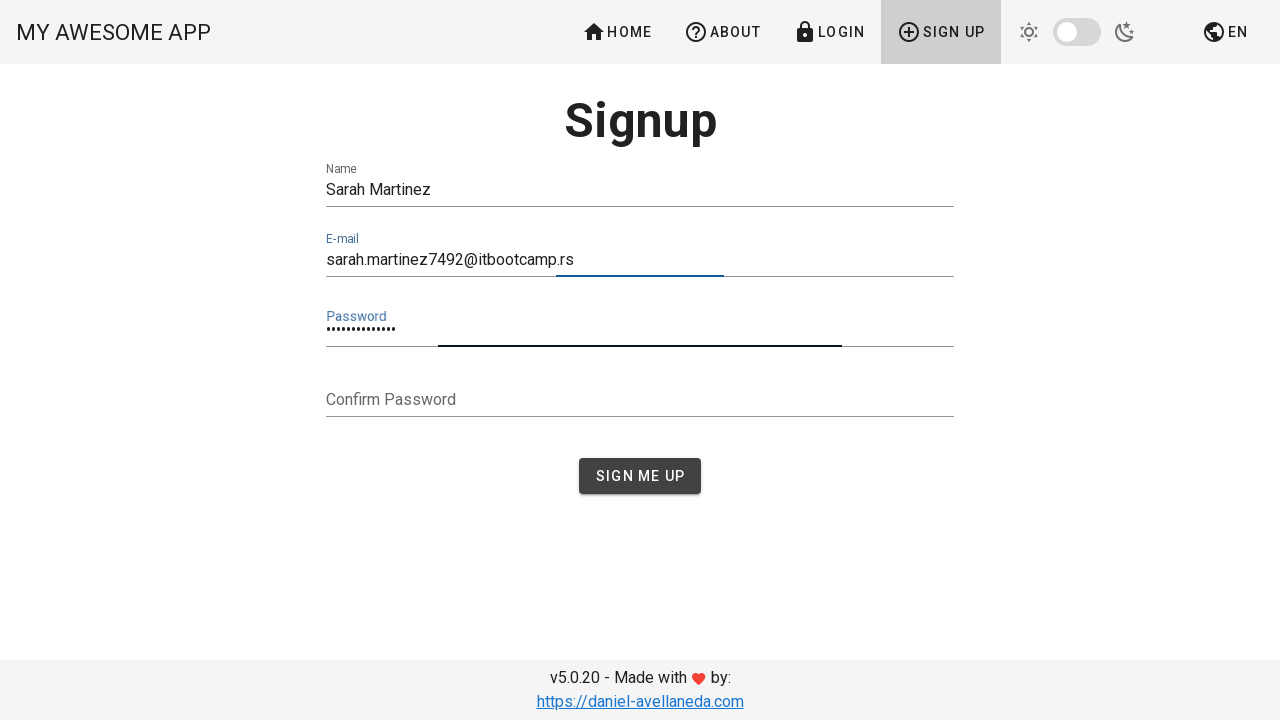

Filled confirm password field with 'SecurePass7492' on #confirmPassword
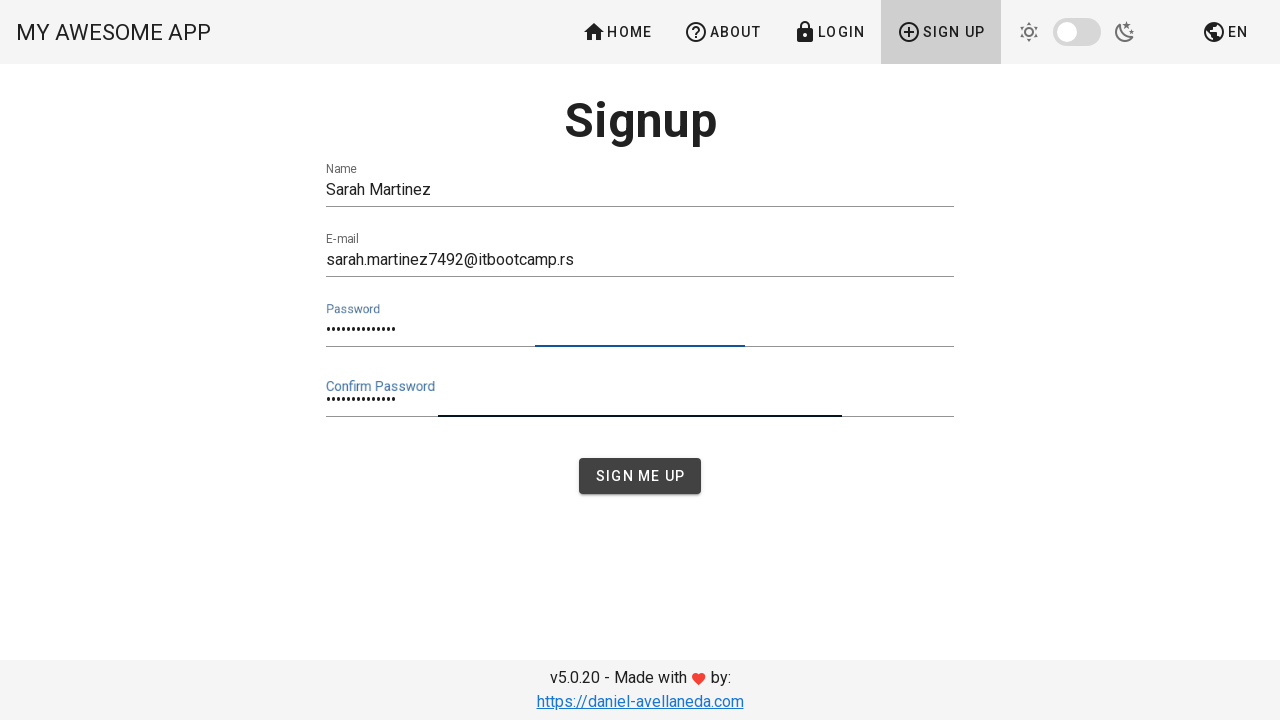

Clicked Sign Me Up button to submit registration at (640, 476) on button:has-text('Sign')
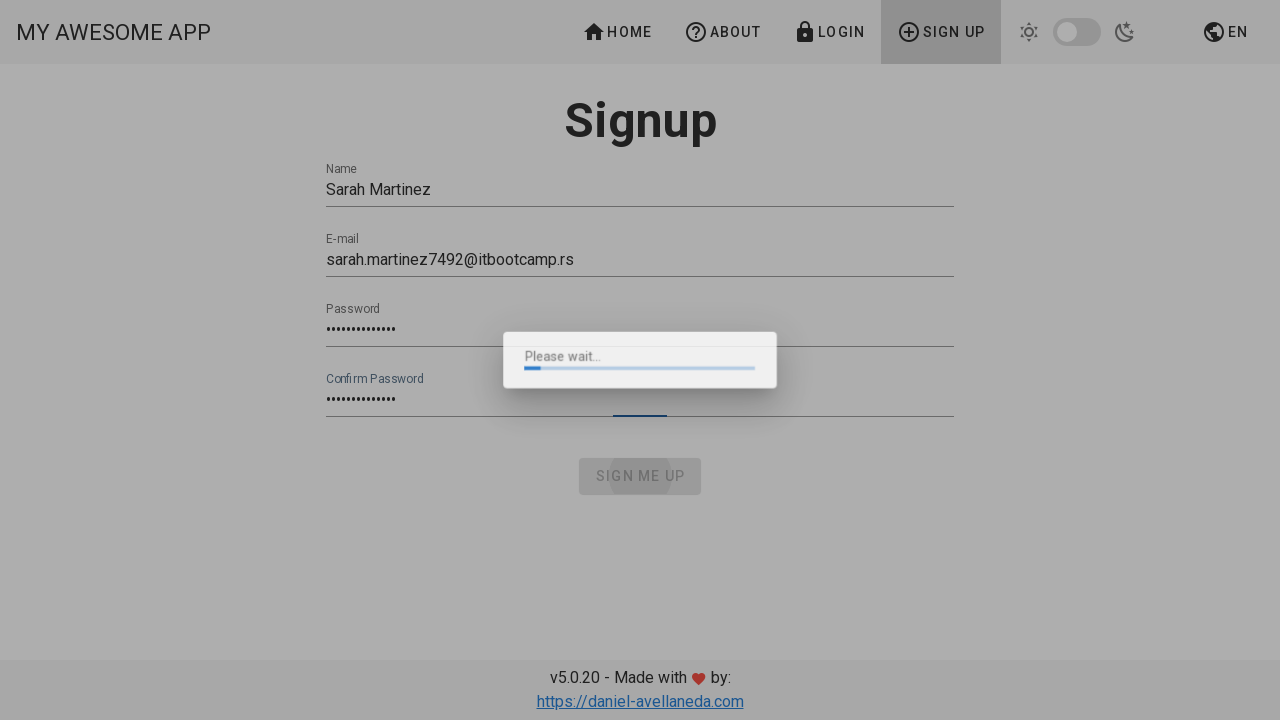

Account verification message appeared confirming successful signup
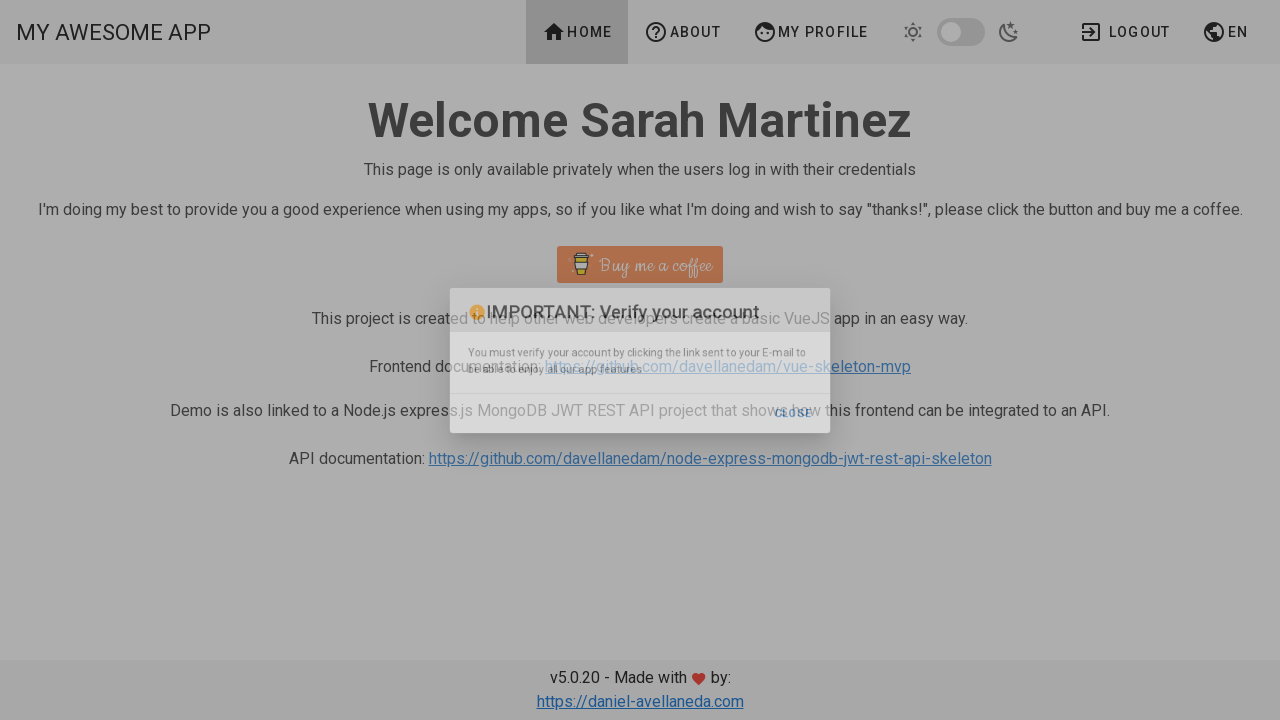

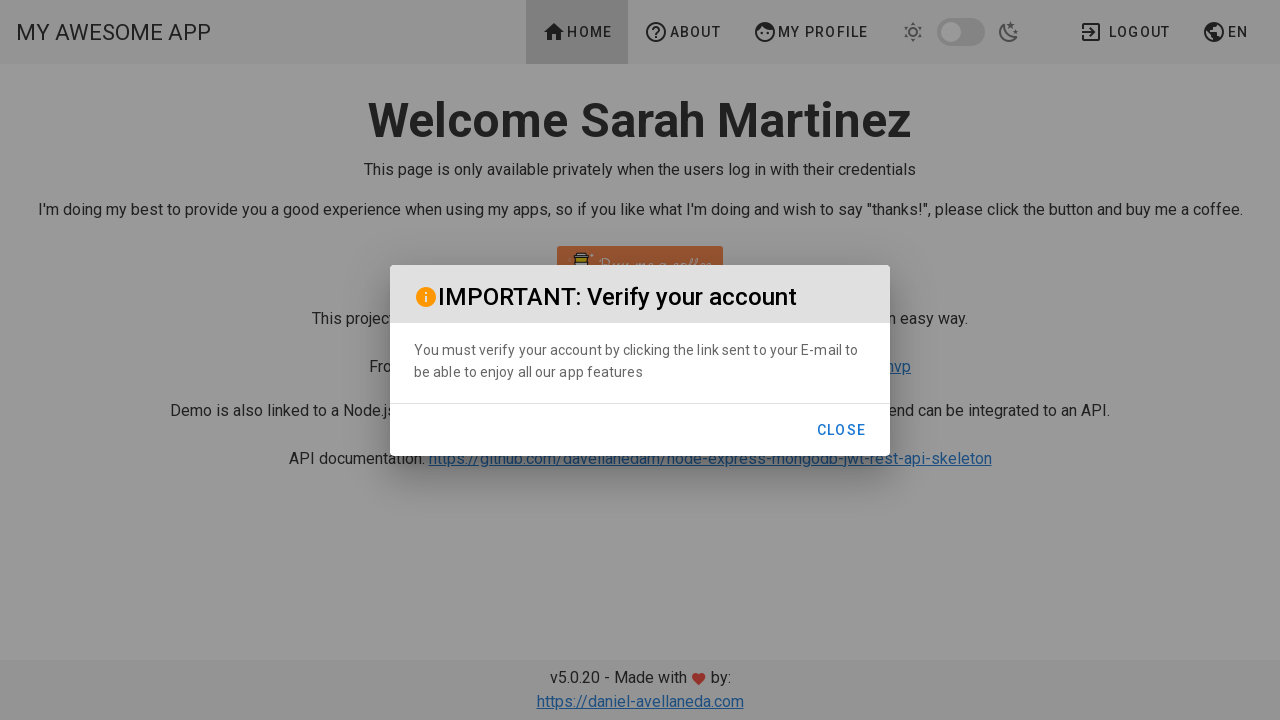